Tests dropdown selection functionality by selecting currency options using different methods: by visible text (USD), by index, and by value (INR)

Starting URL: https://rahulshettyacademy.com/dropdownsPractise/

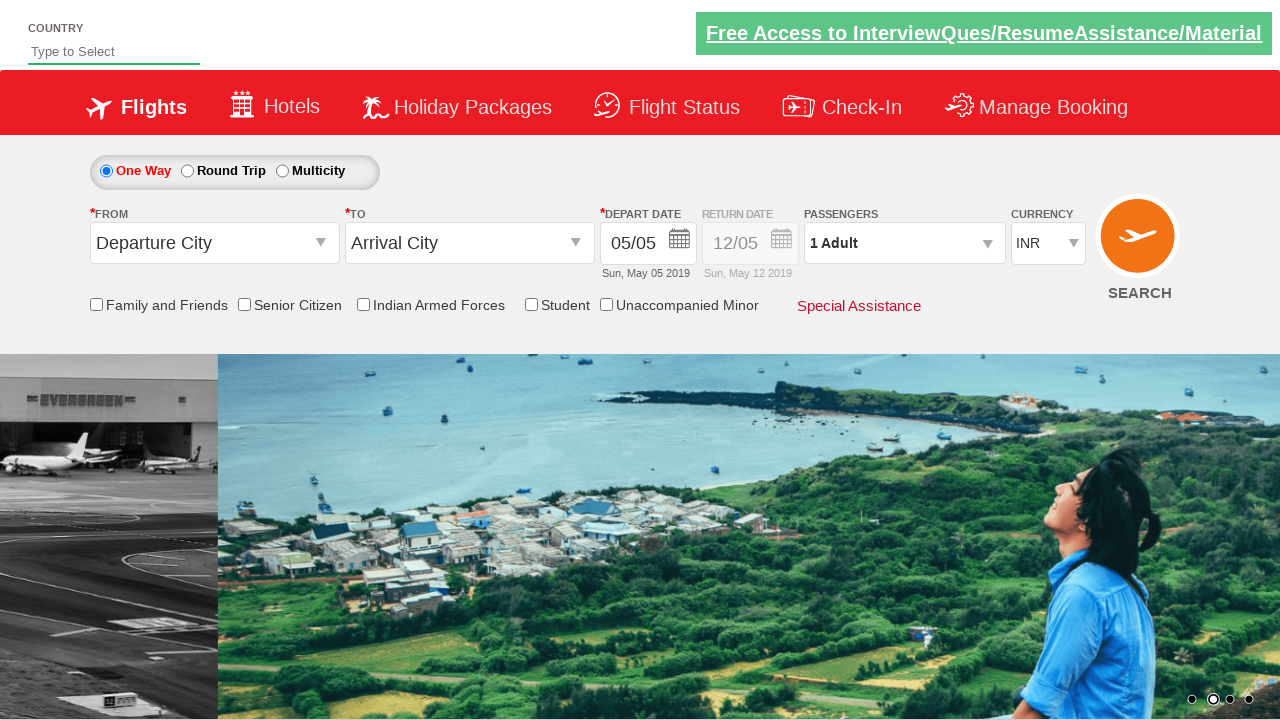

Waited for currency dropdown to be visible
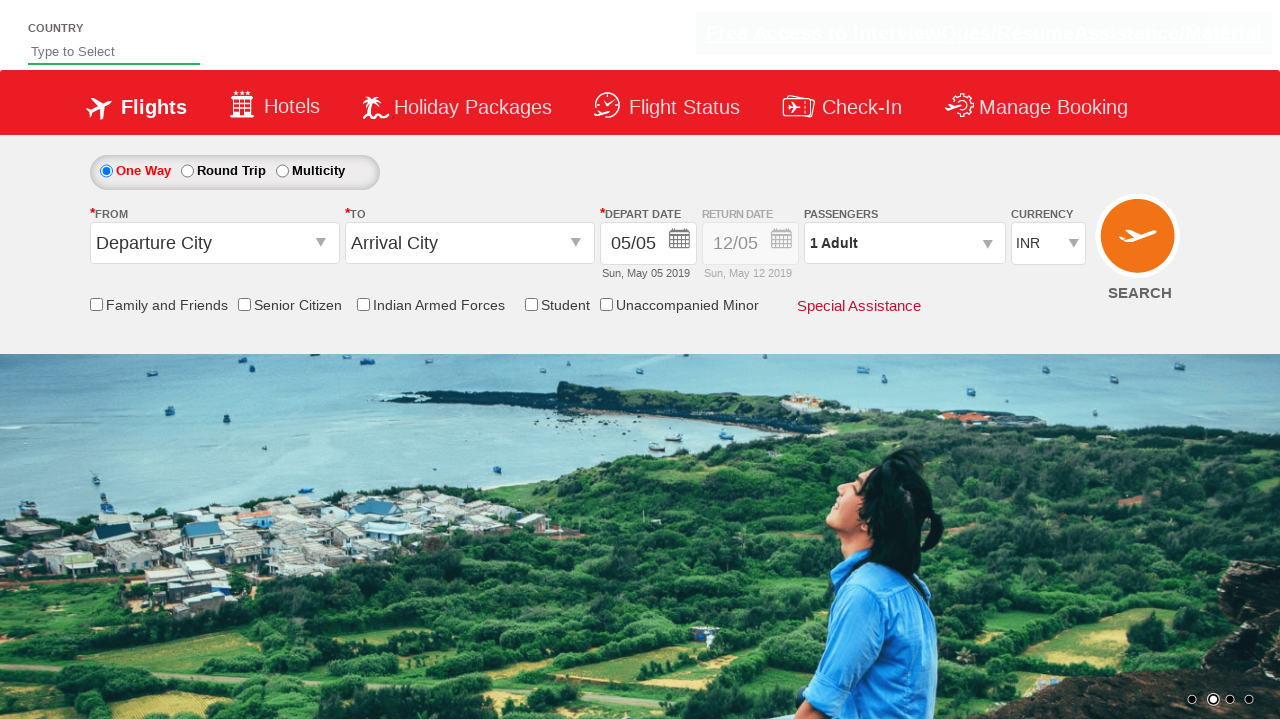

Selected USD from dropdown by visible text on #ctl00_mainContent_DropDownListCurrency
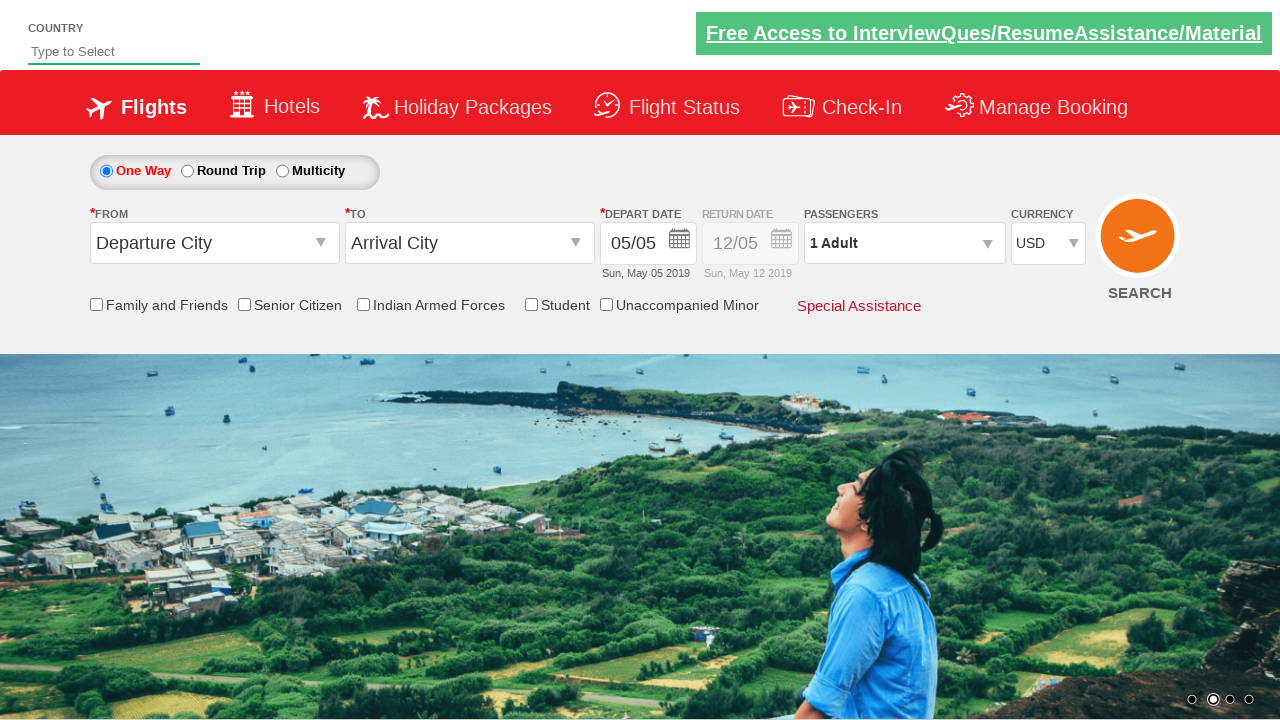

Selected third option (index 2) from dropdown on #ctl00_mainContent_DropDownListCurrency
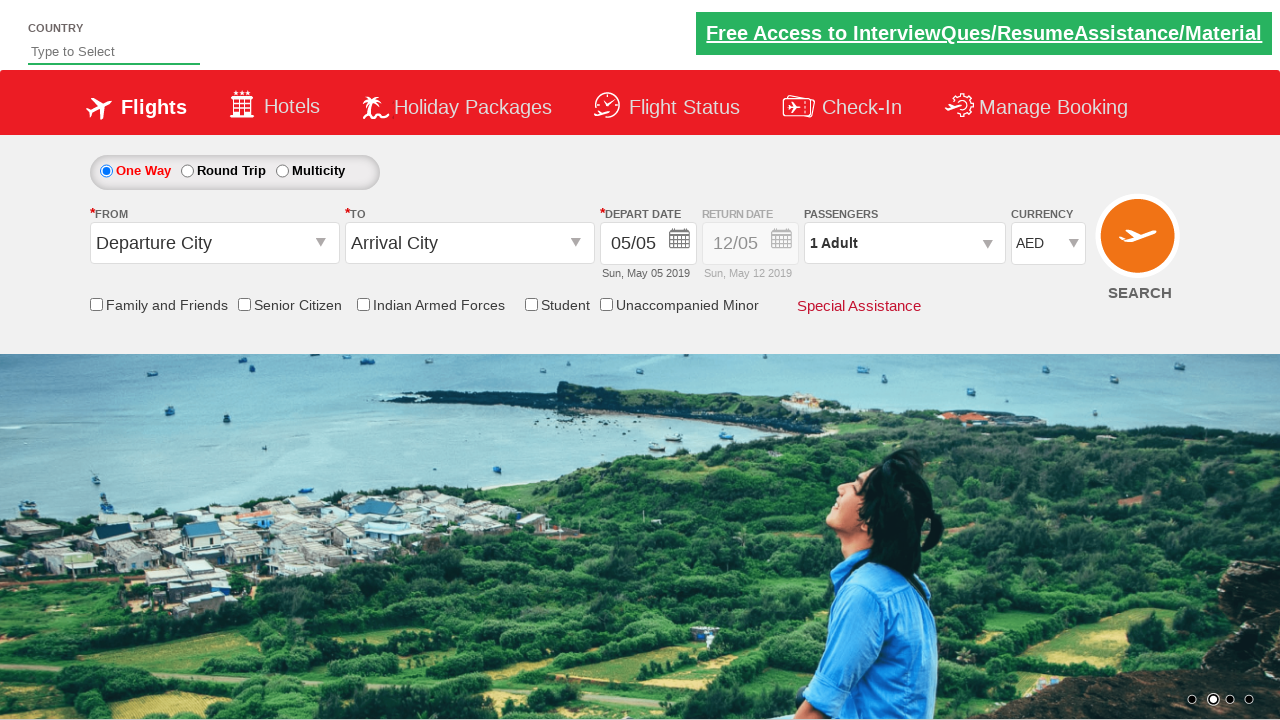

Selected INR from dropdown by value on #ctl00_mainContent_DropDownListCurrency
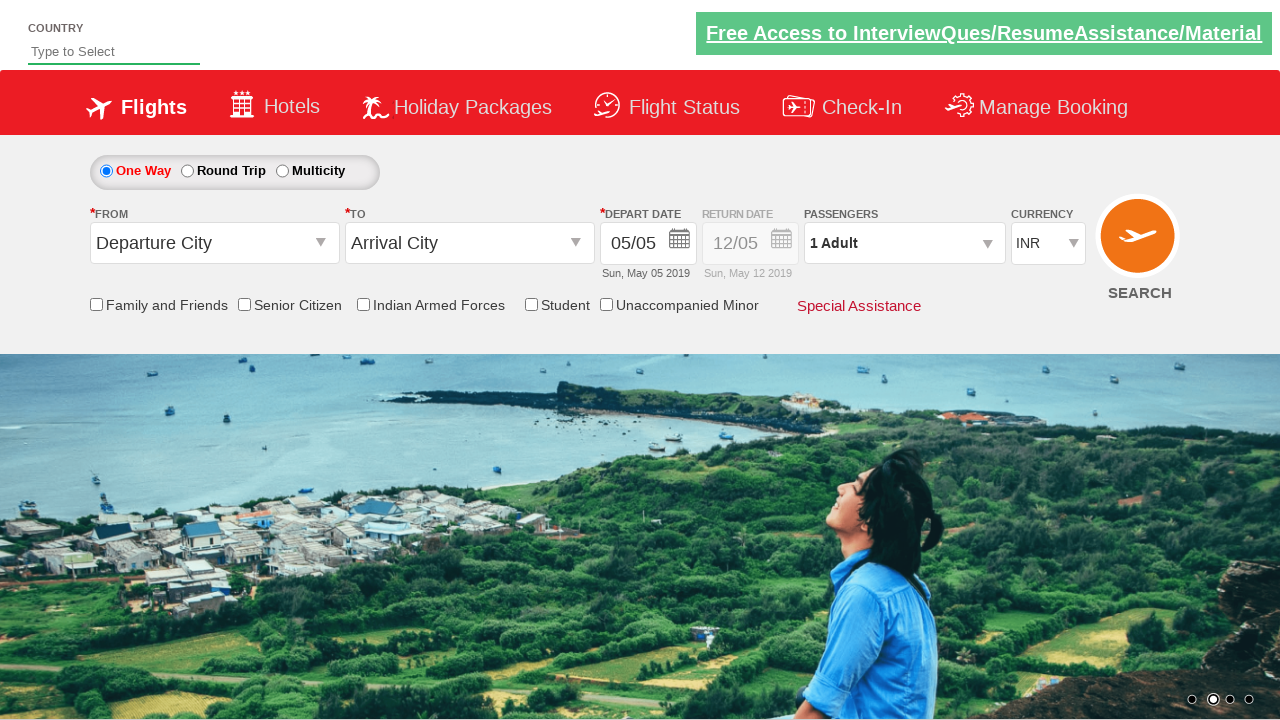

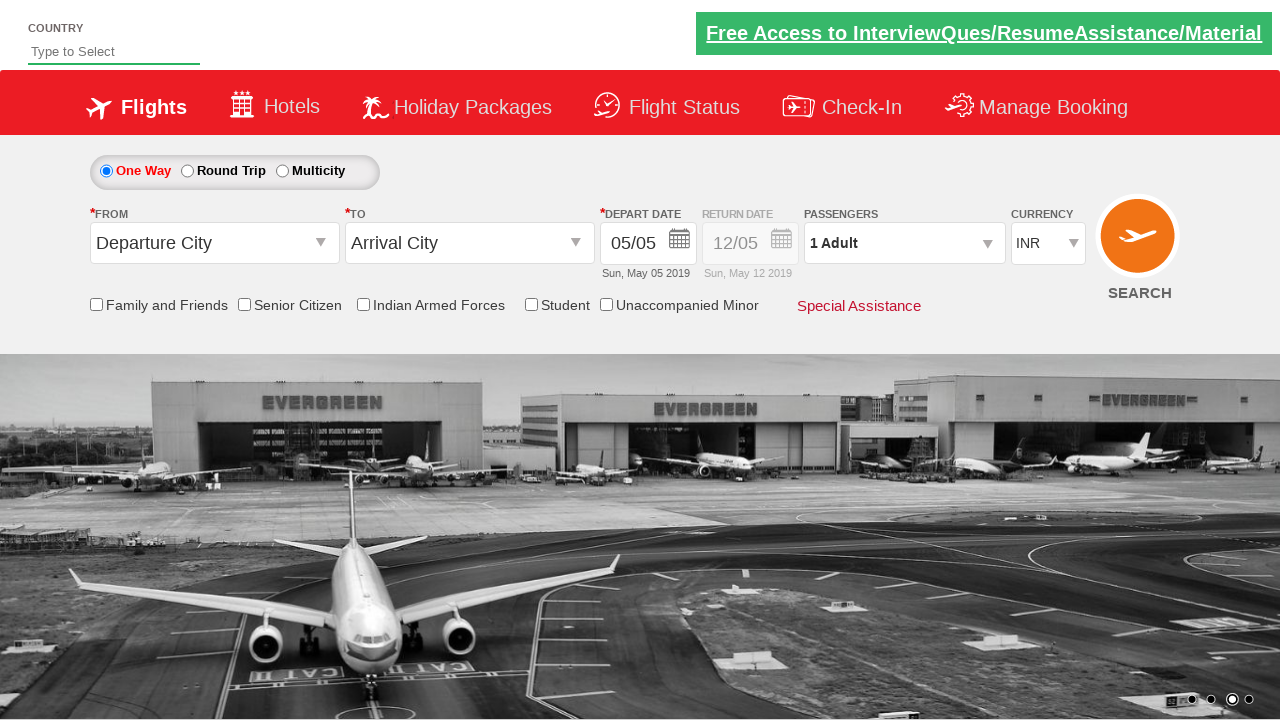